Tests file upload functionality by selecting a file, clicking the upload button, and verifying the success message is displayed

Starting URL: https://practice.cydeo.com/upload

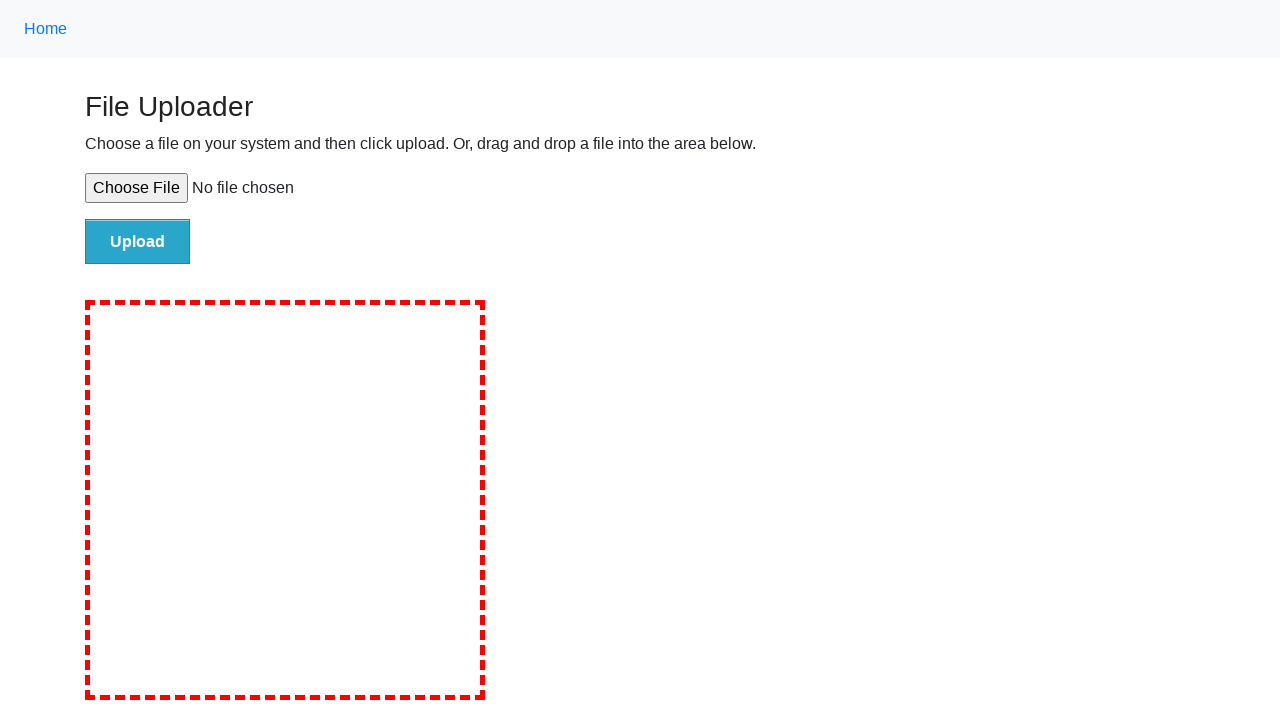

Created temporary test file for upload
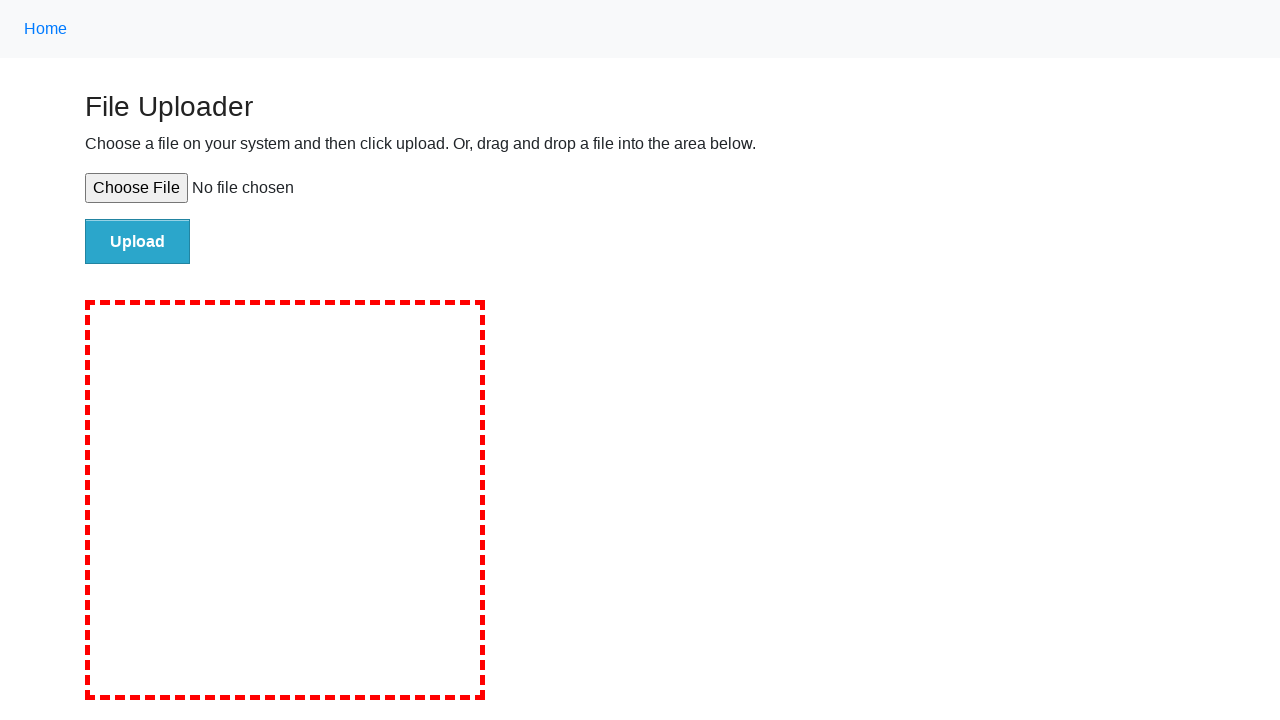

Selected file for upload using file input element
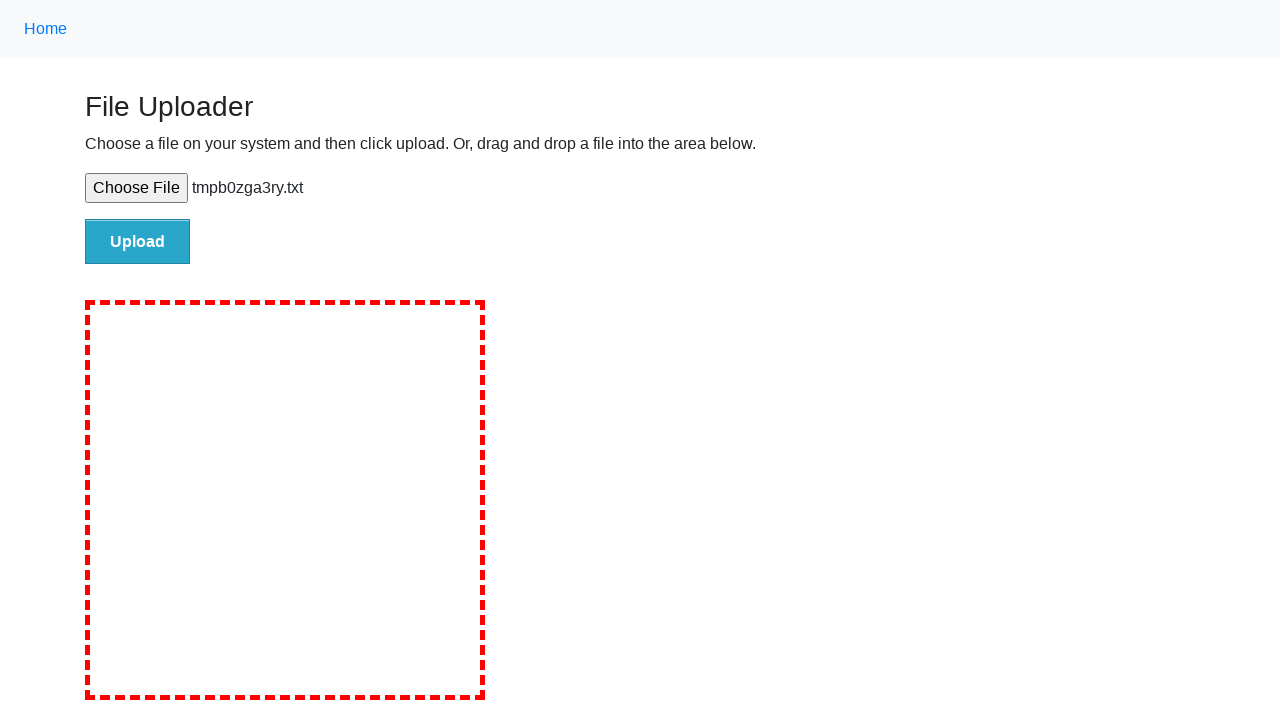

Clicked upload button to submit file at (138, 241) on #file-submit
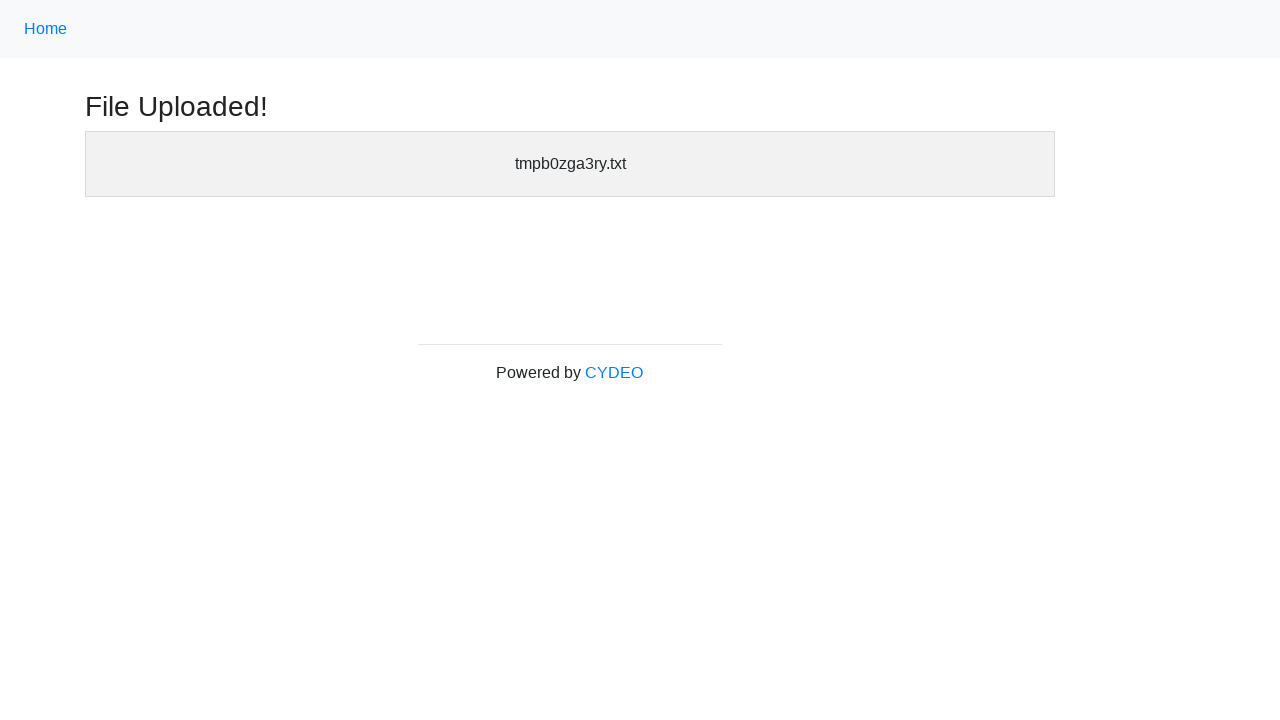

Waited for success header to appear
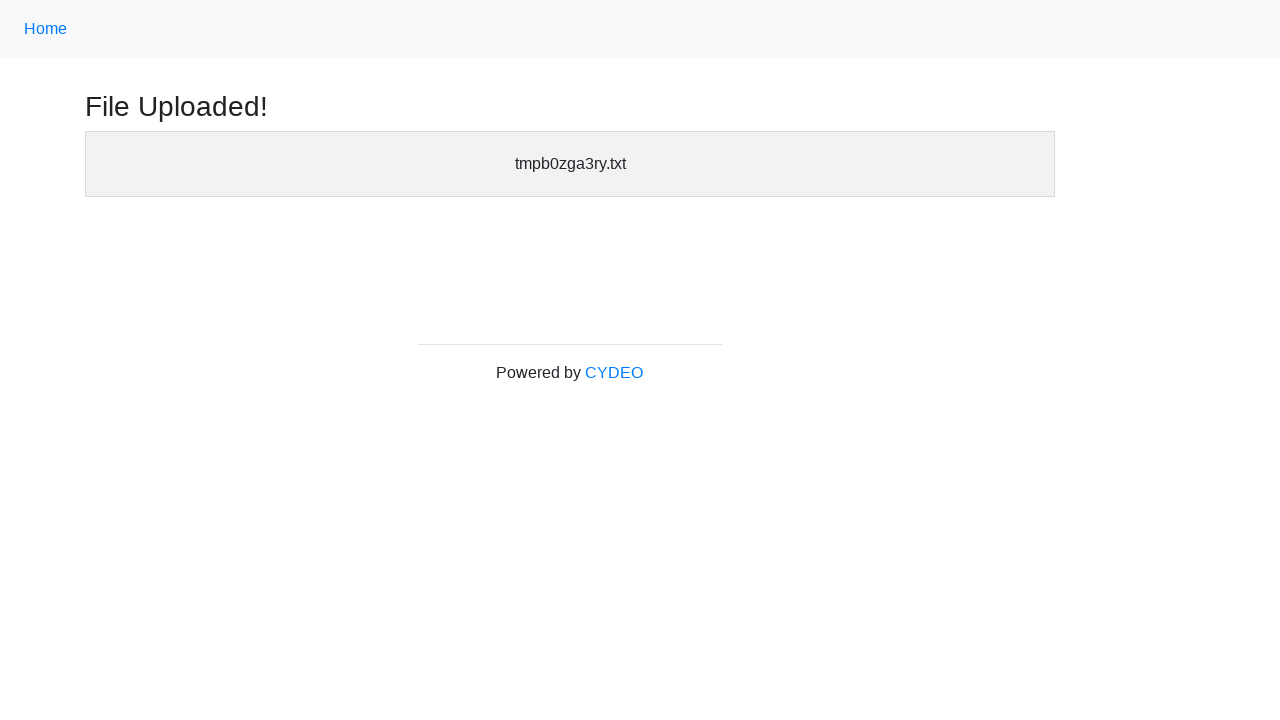

Verified upload success message is visible
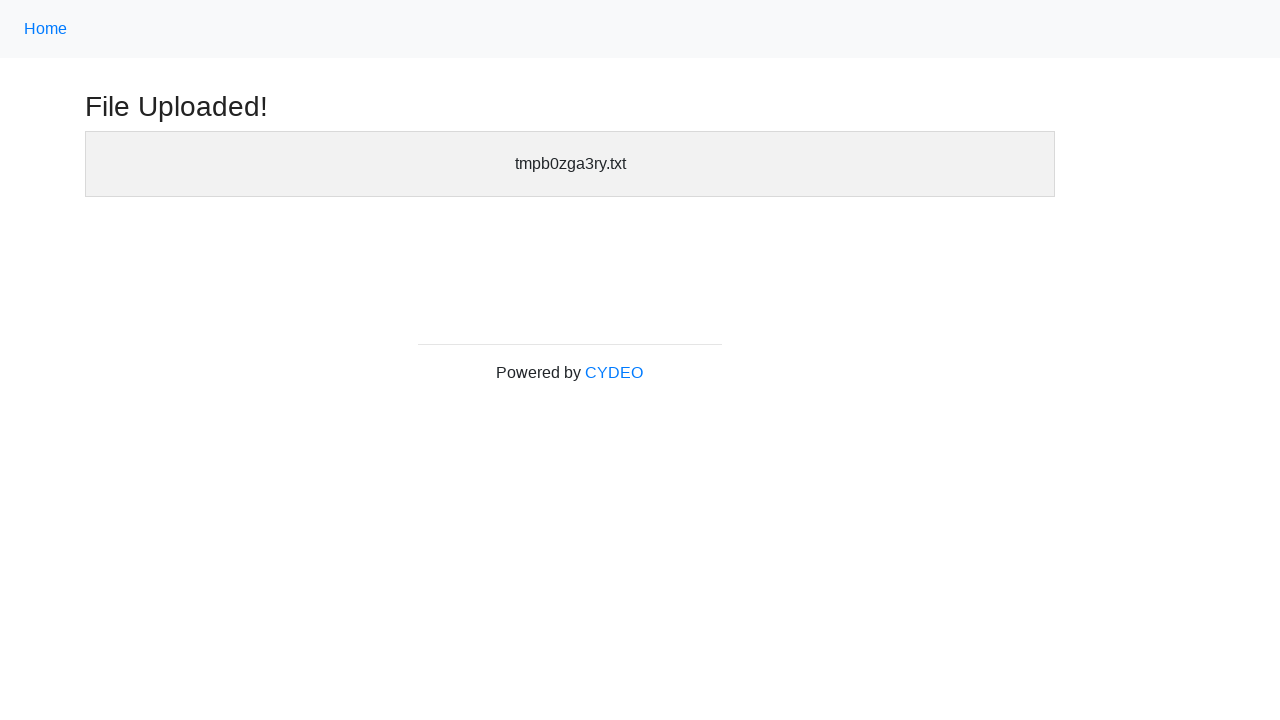

Cleaned up temporary test file
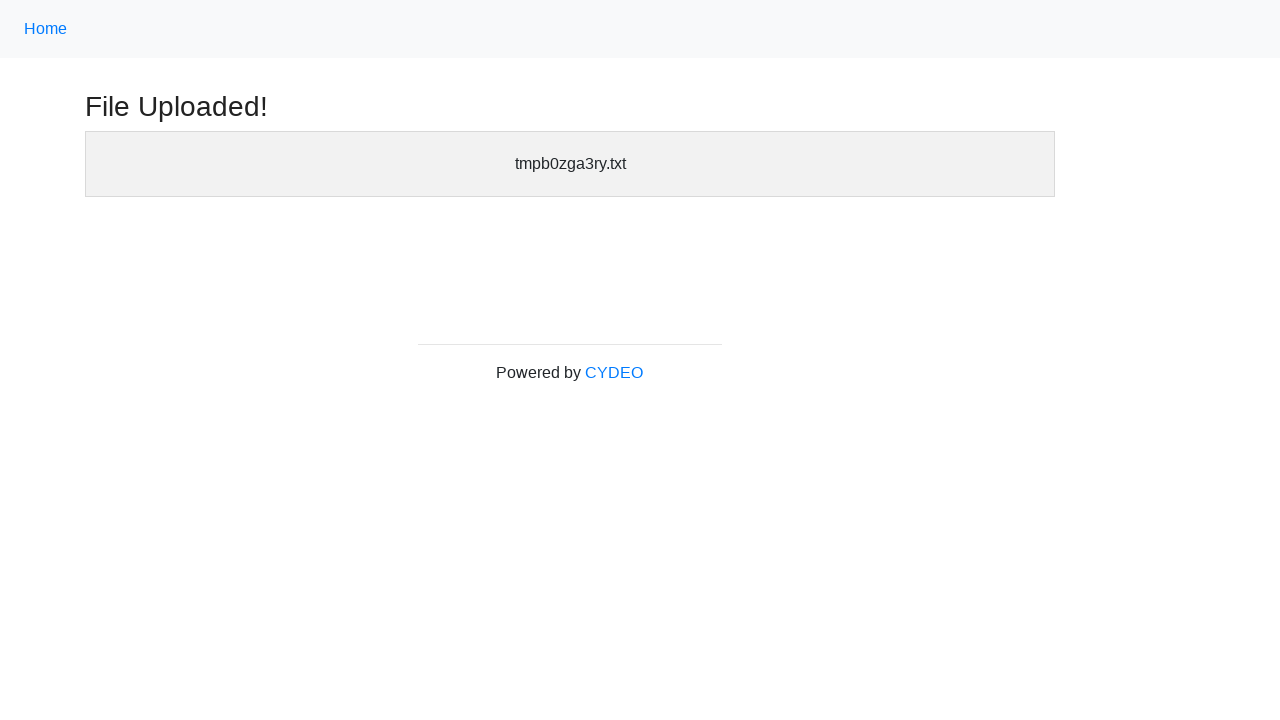

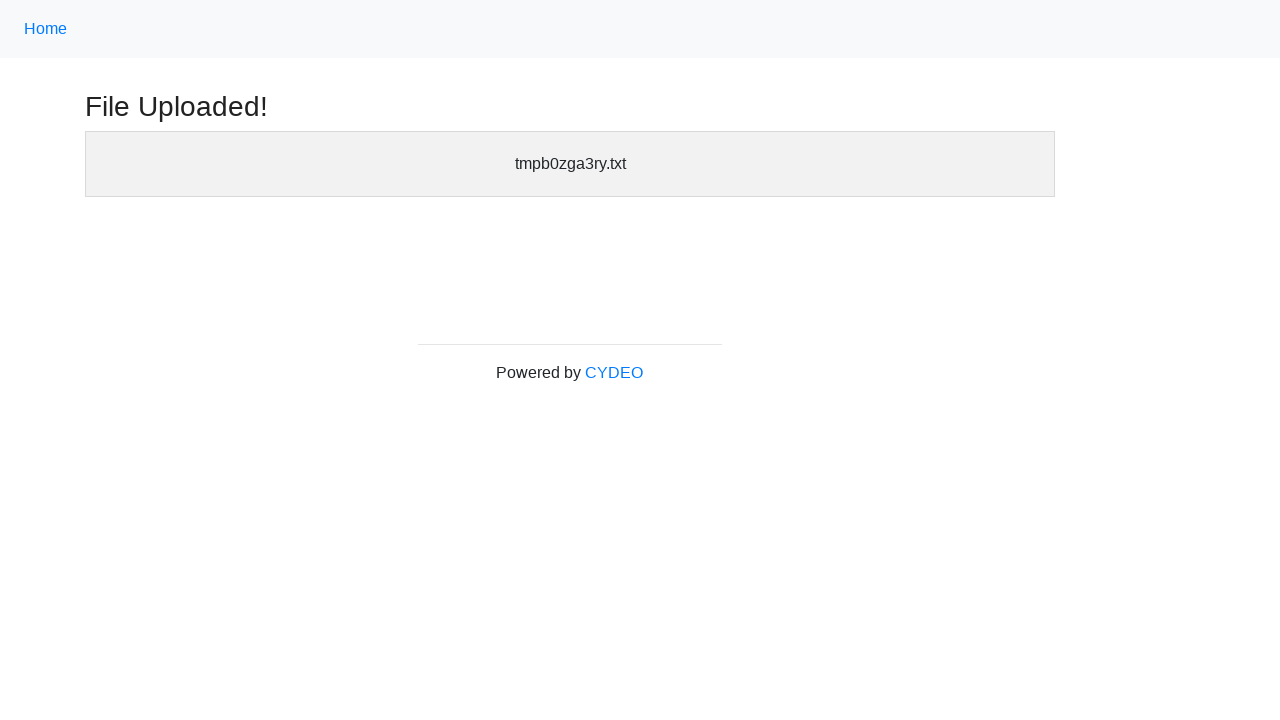